Tests JavaScript alert handling by clicking a button that triggers an alert, reading the alert text, and accepting the alert

Starting URL: https://demoqa.com/alerts

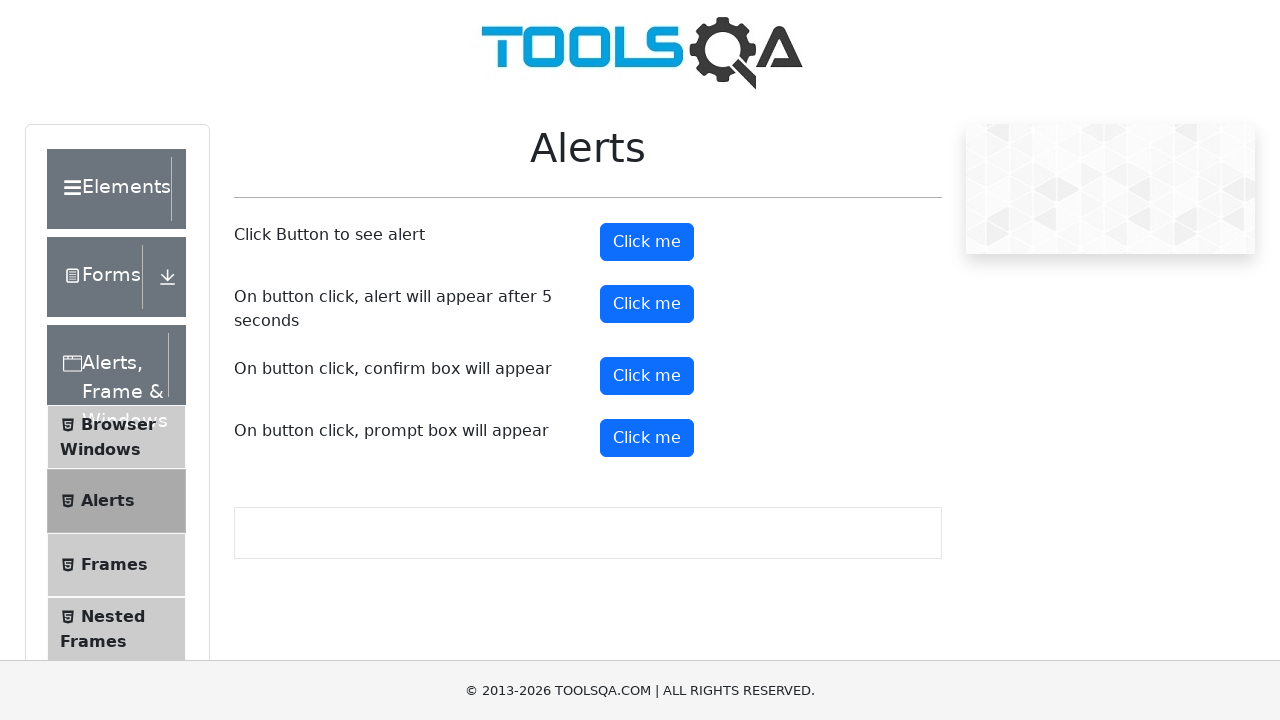

Clicked alert button to trigger JavaScript alert at (647, 242) on #alertButton
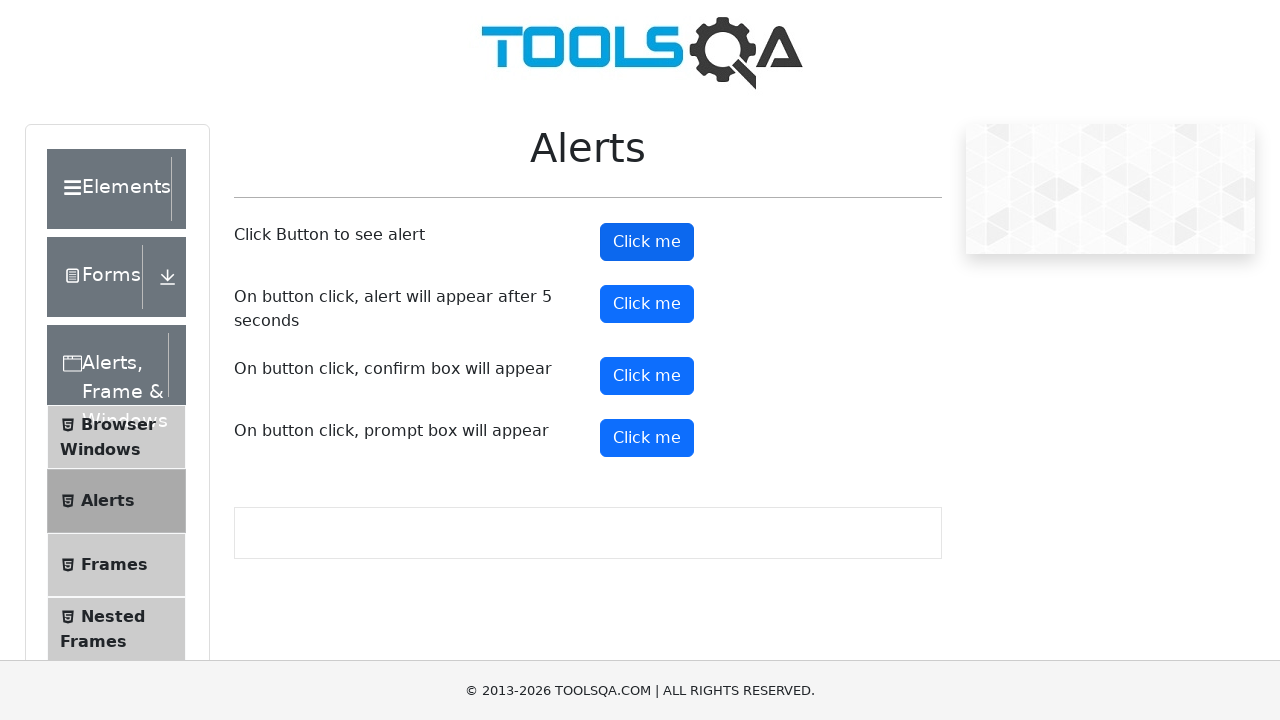

Set up dialog handler to accept alerts
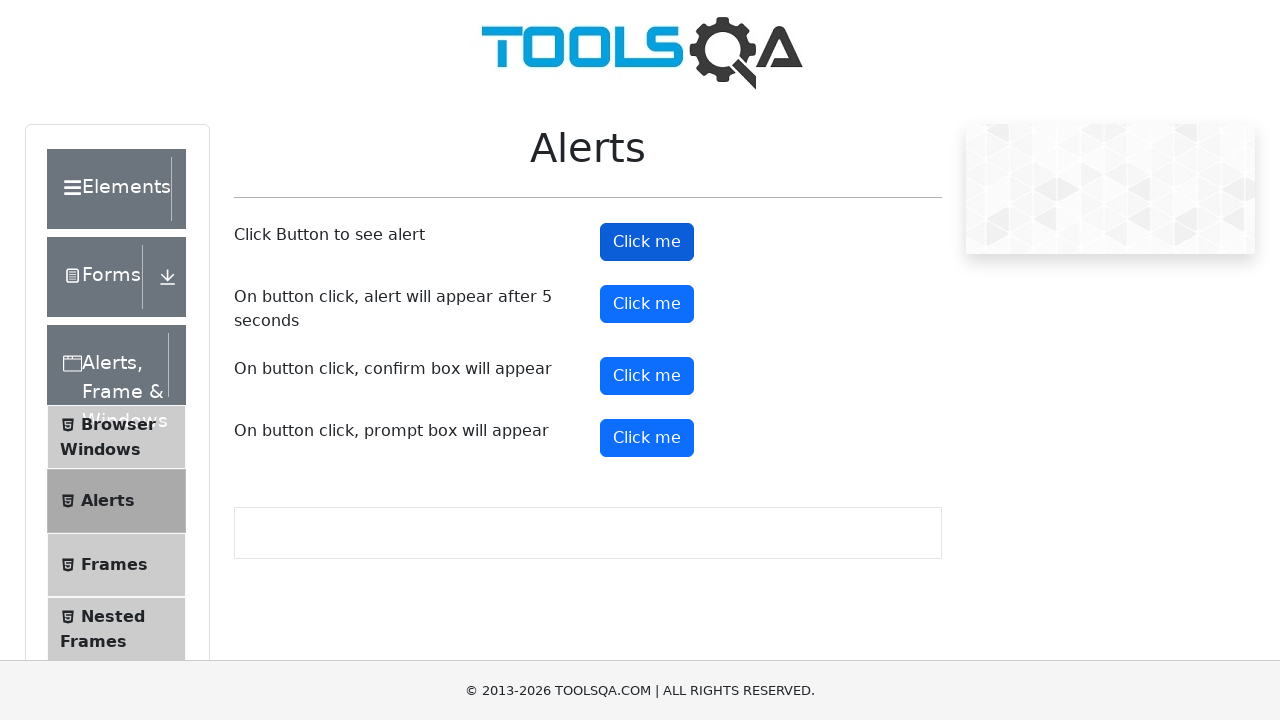

Registered dialog handler function to print and accept alert message
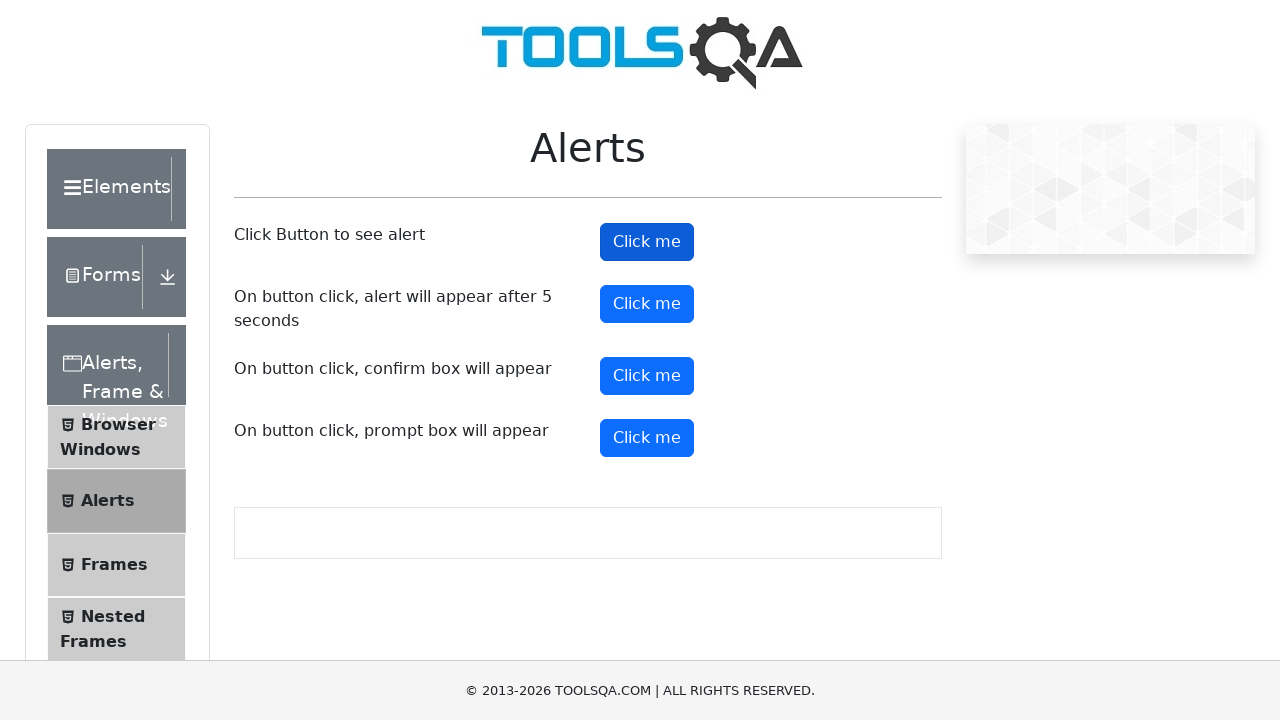

Clicked alert button to trigger JavaScript alert at (647, 242) on #alertButton
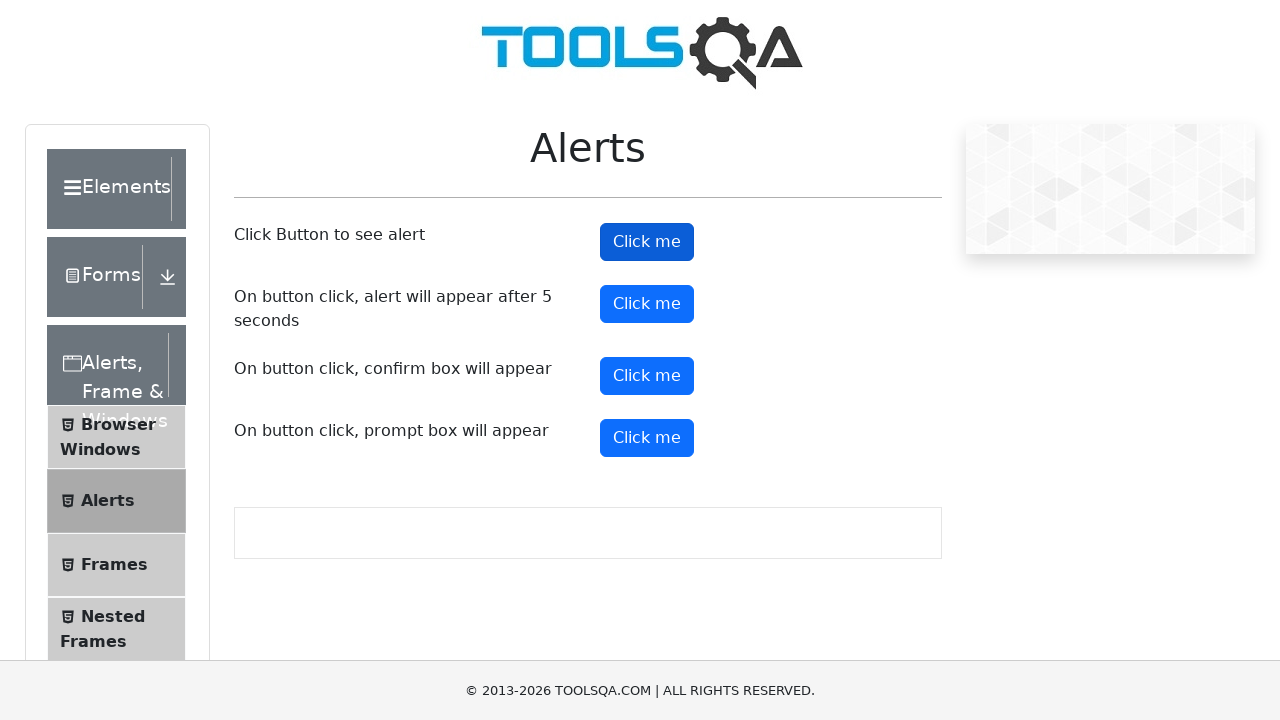

Waited 1 second for alert to be processed and accepted
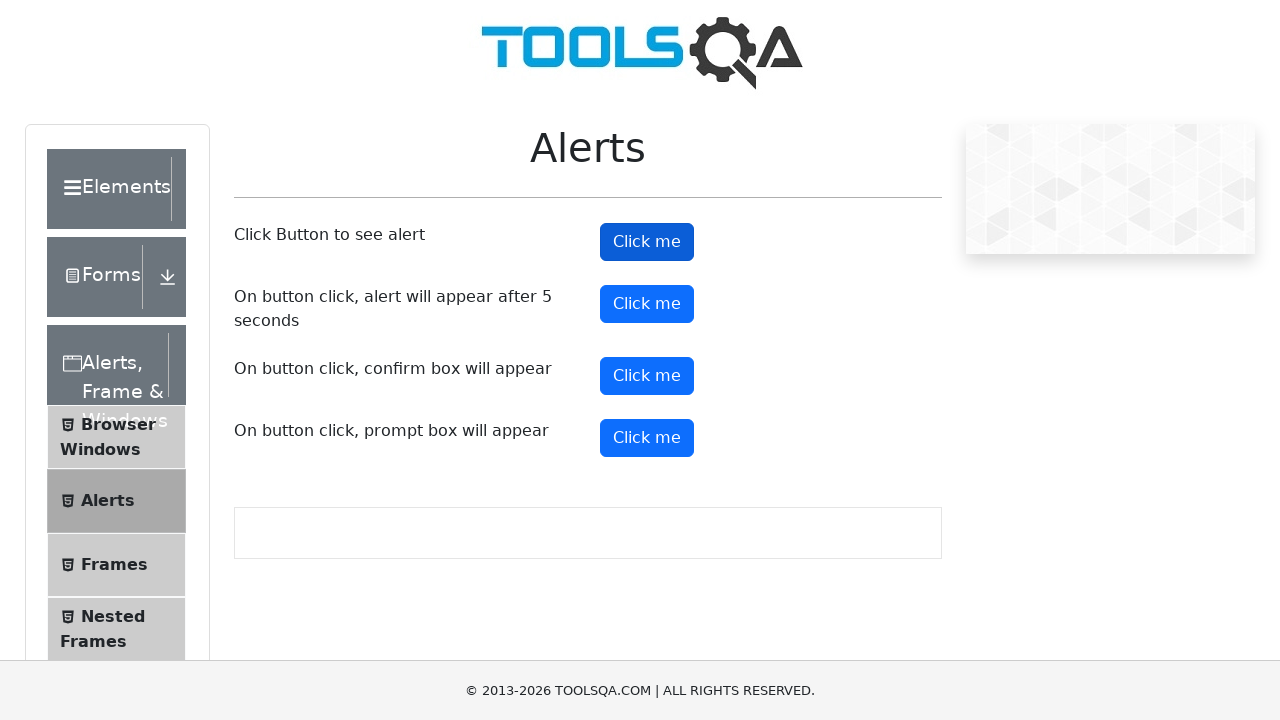

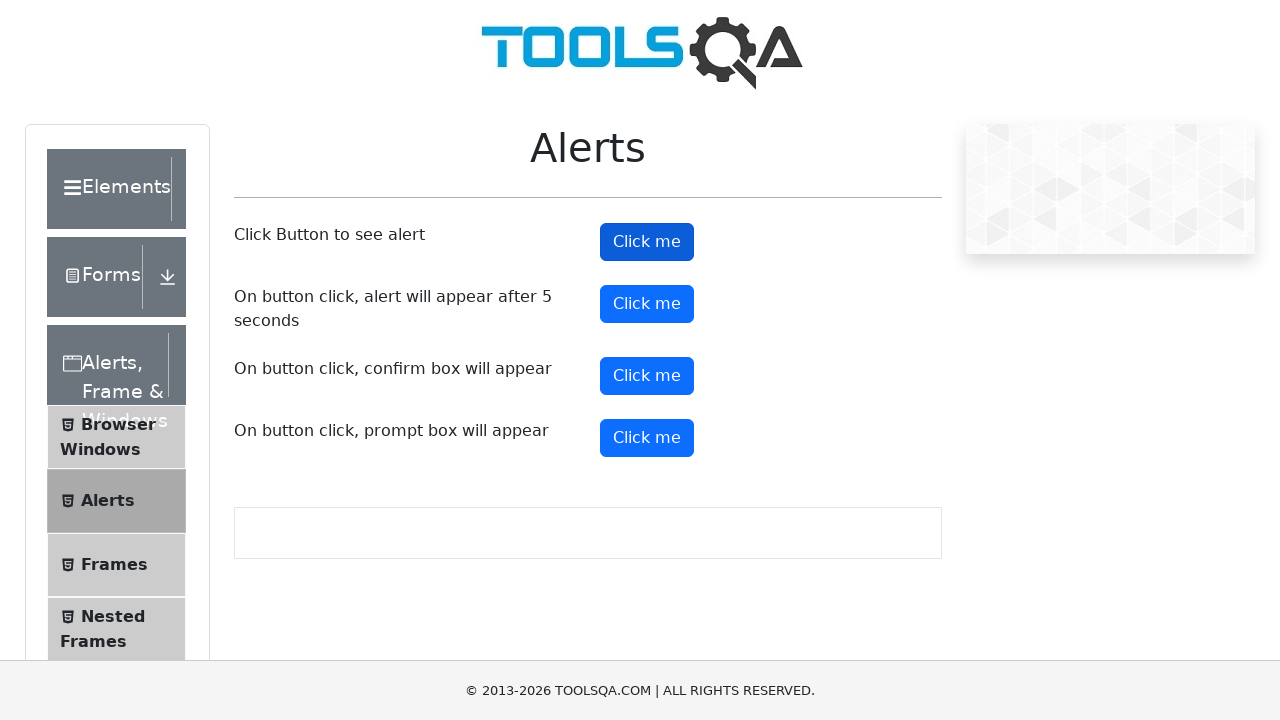